Tests a practice form by filling in name, email, password fields, selecting options from dropdowns and checkboxes, submitting the form, then navigating to a shop page and adding a product to cart.

Starting URL: https://rahulshettyacademy.com/angularpractice/

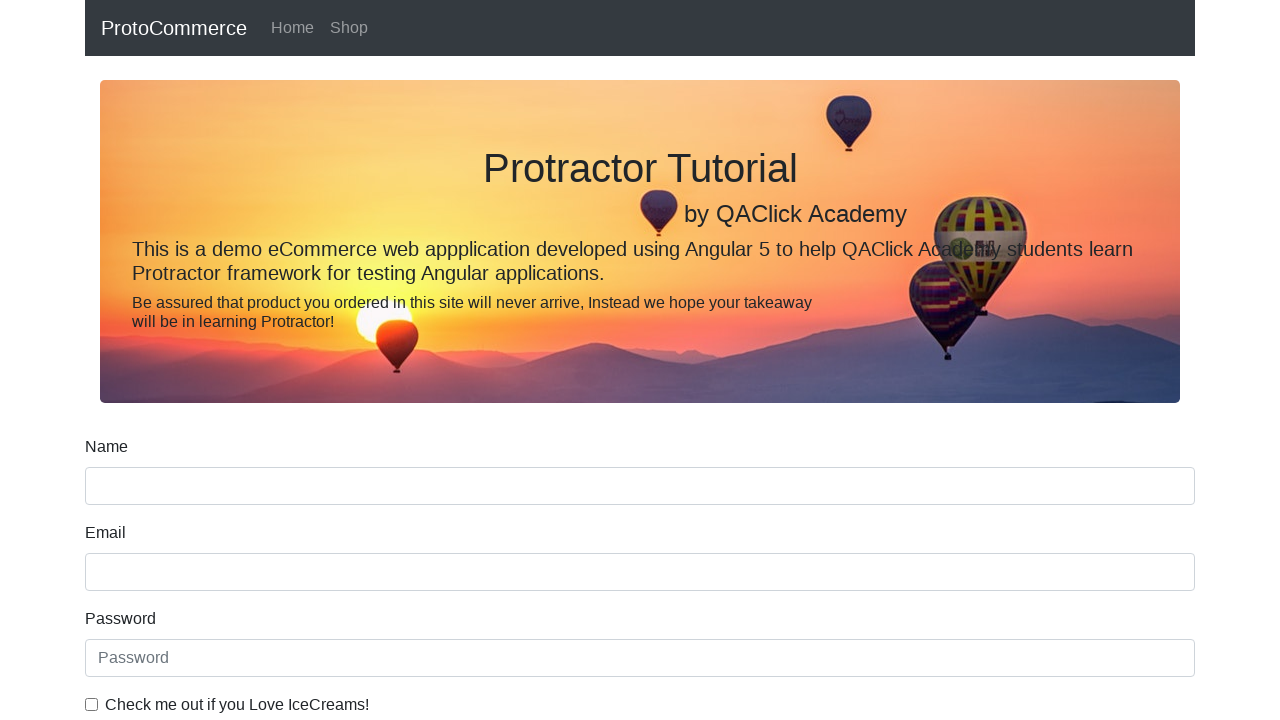

Filled name field with 'Ataure' on form input[name="name"]
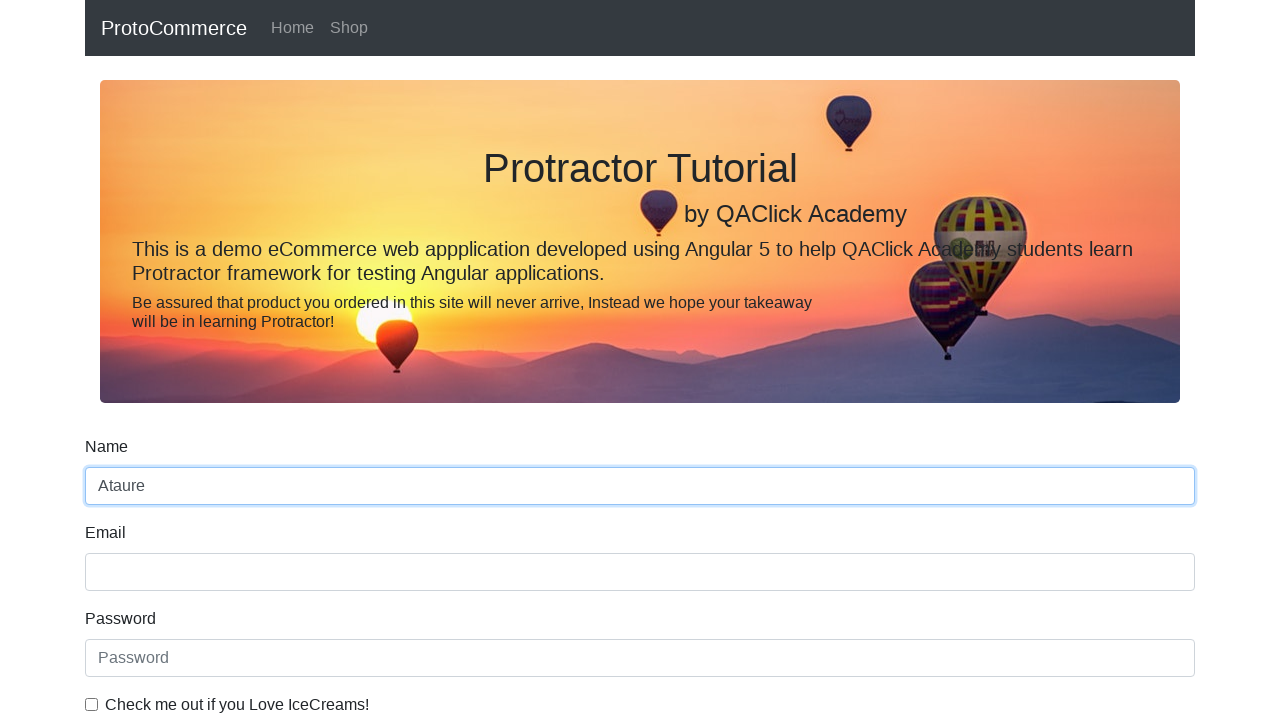

Filled email field with 'ataure@gmail.com' on input[name="email"]
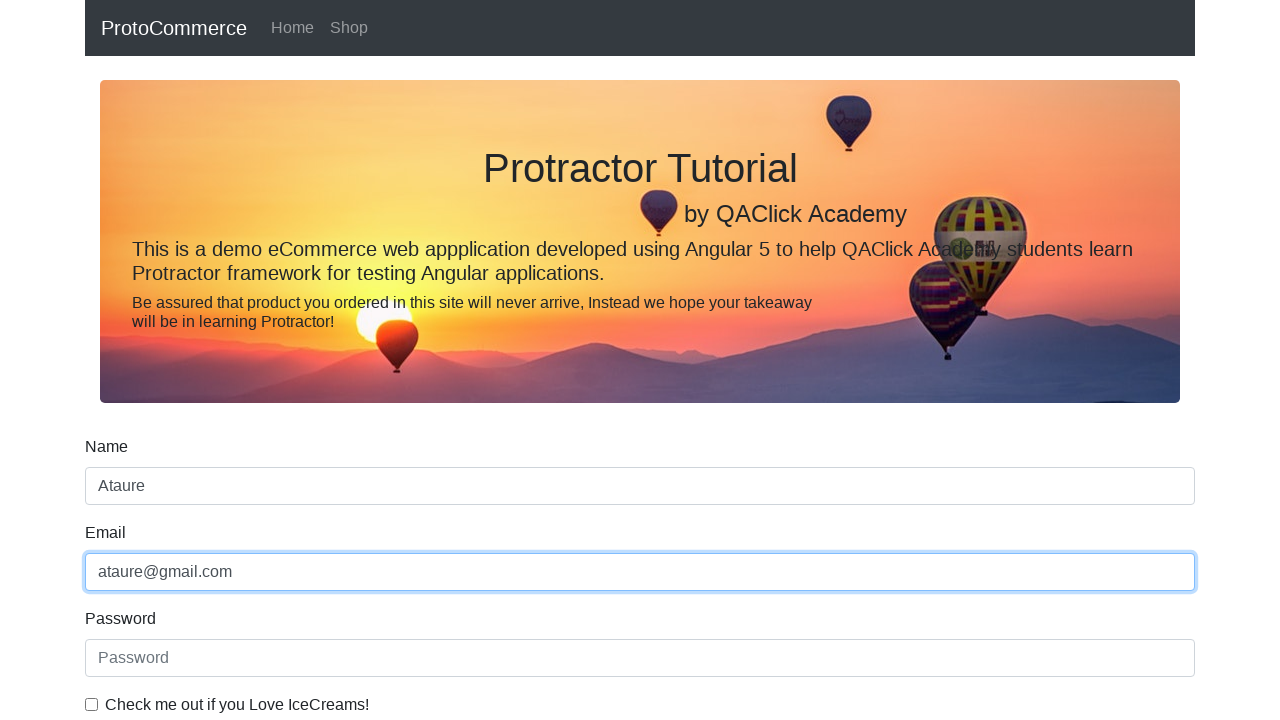

Filled password field with '123456' on internal:attr=[placeholder="Password"i]
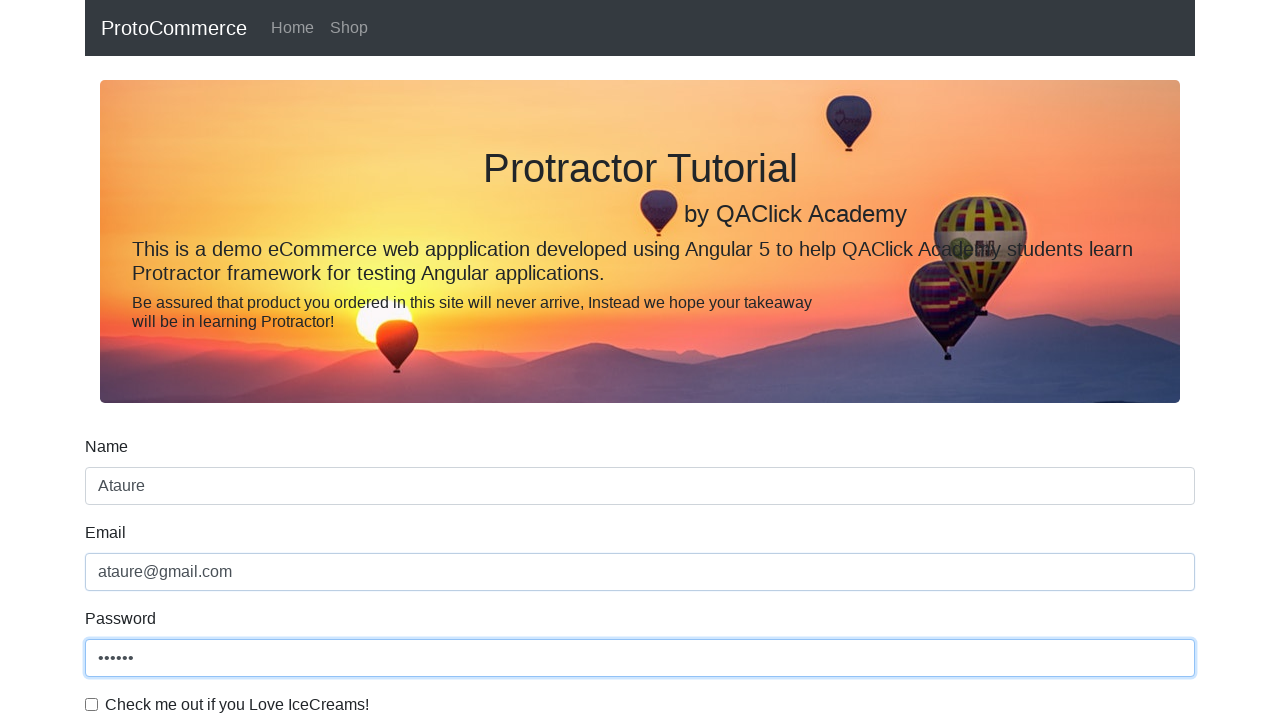

Checked the ice cream checkbox at (92, 704) on internal:label="Check me out if you Love IceCreams!"i
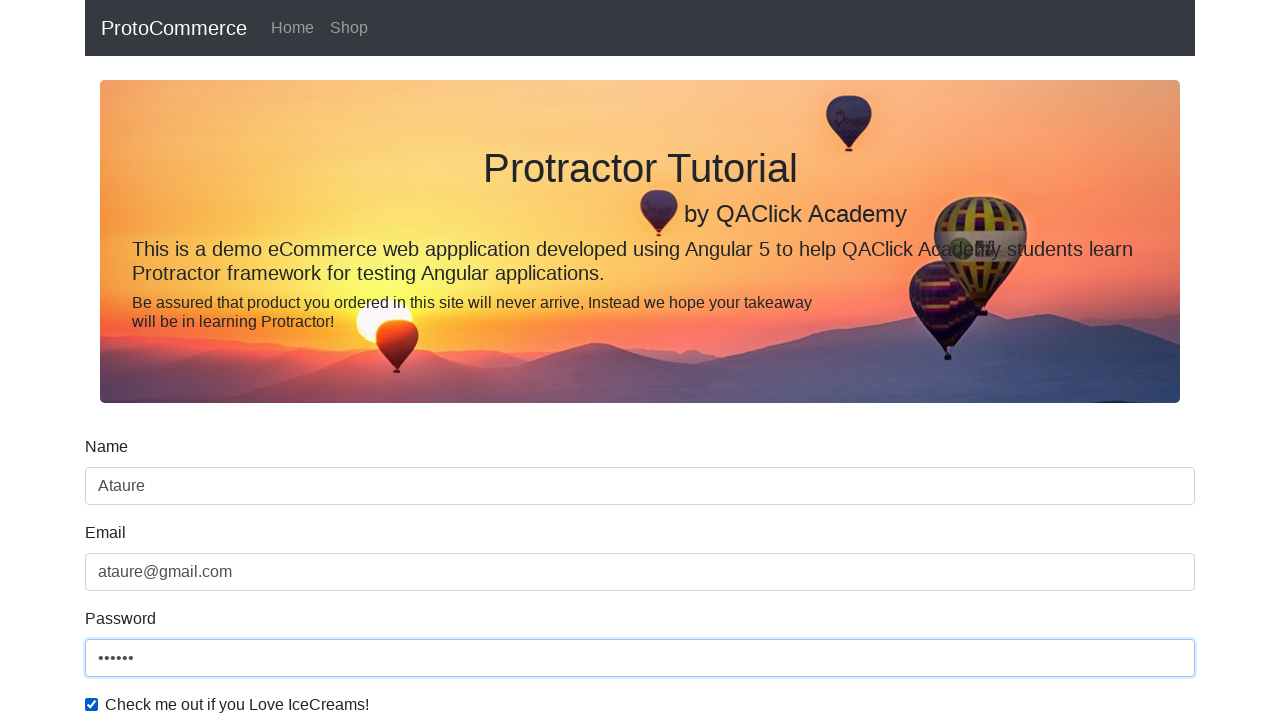

Selected 'Female' from gender dropdown on internal:label="Gender"i
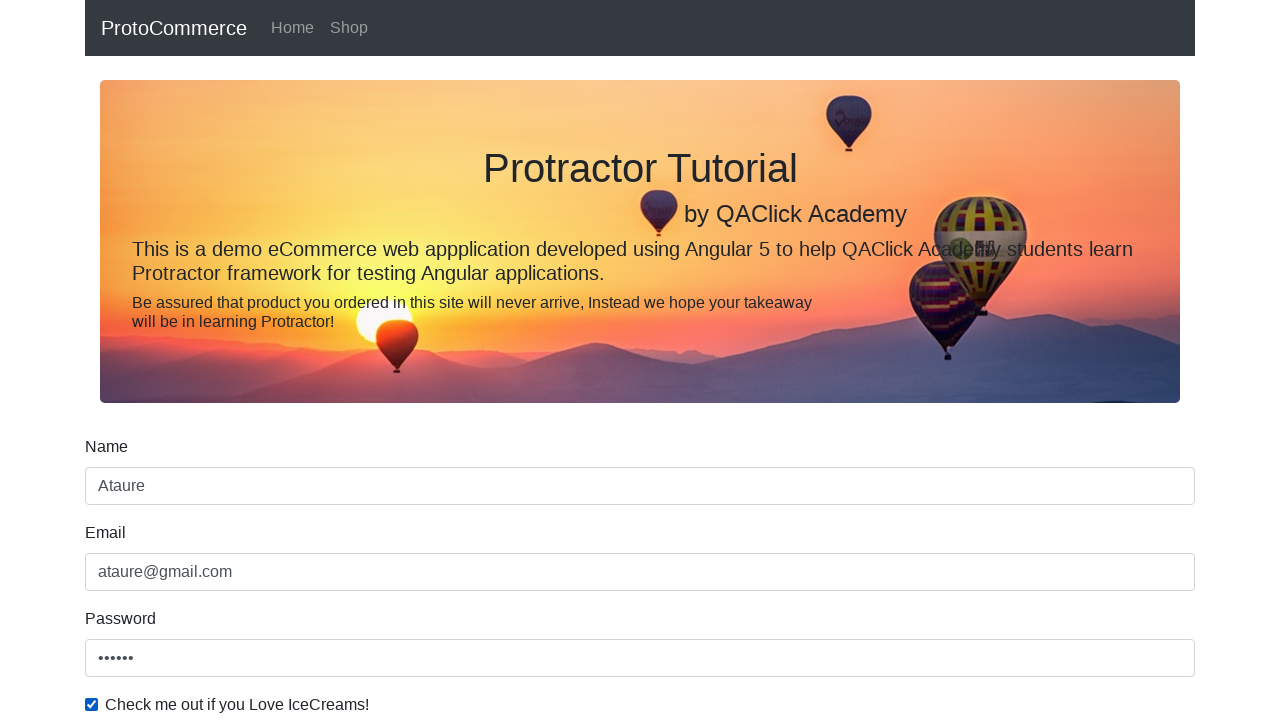

Clicked on Employed radio button at (374, 360) on internal:text="Employed"i
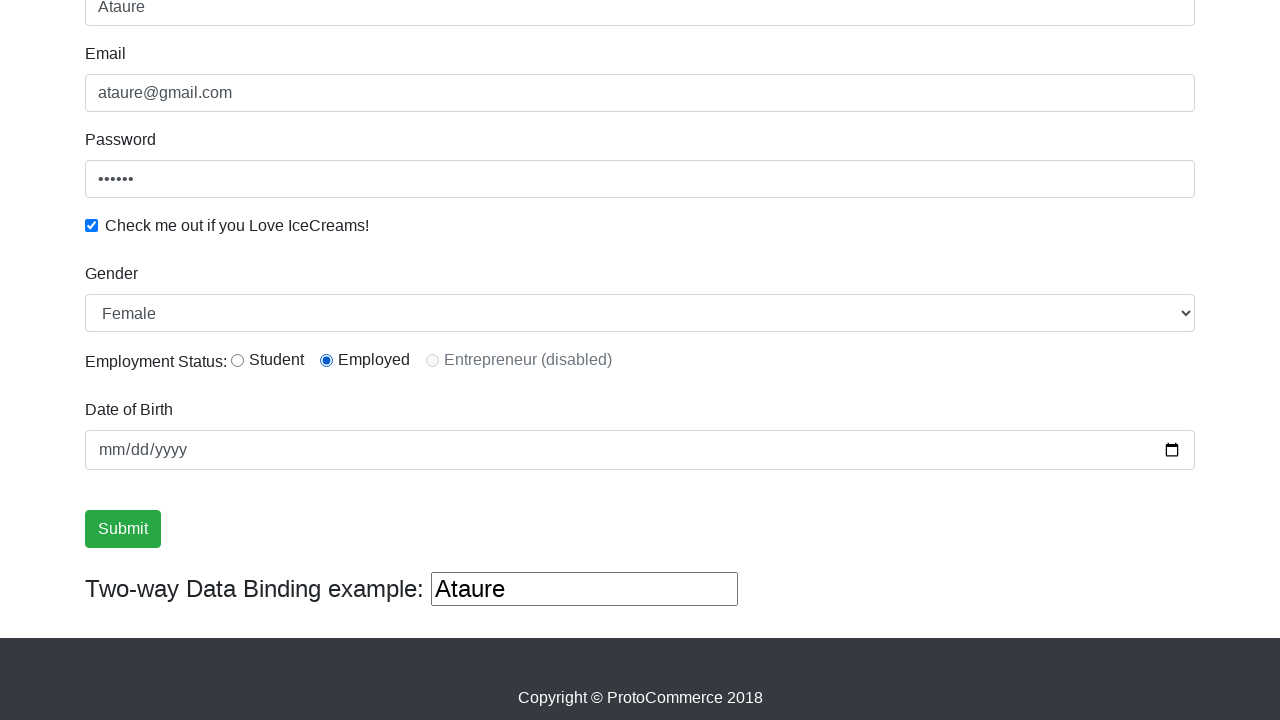

Submitted the practice form at (123, 529) on internal:role=button[name="Submit"i]
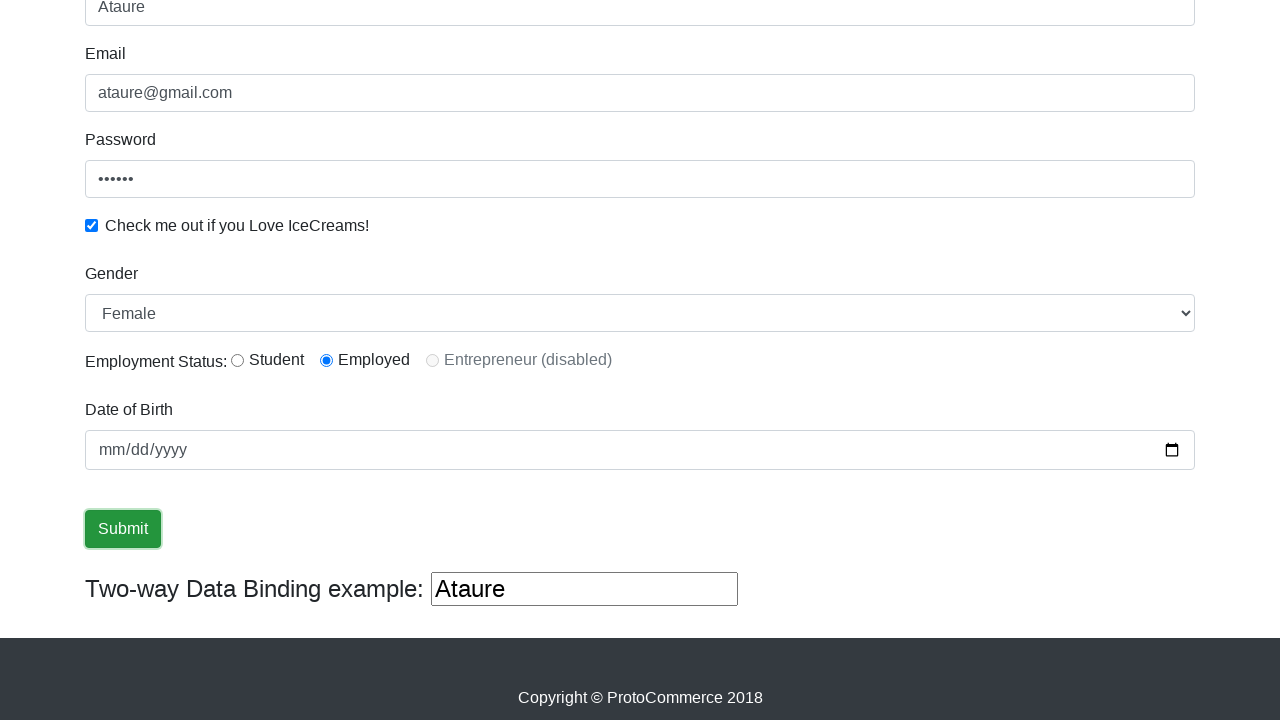

Navigated to Shop page at (349, 28) on internal:role=link[name="Shop"i]
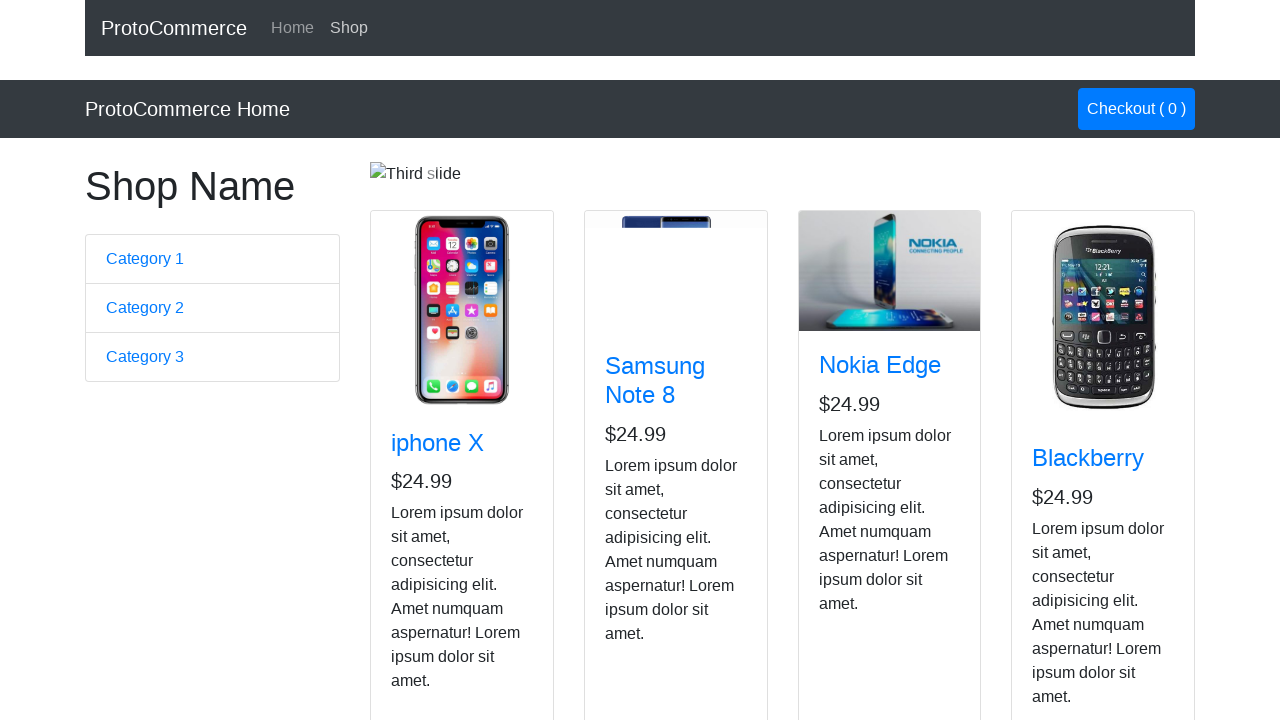

Added Nokia Edge product to cart at (854, 528) on app-card >> internal:has-text="Nokia Edge"i >> internal:role=button
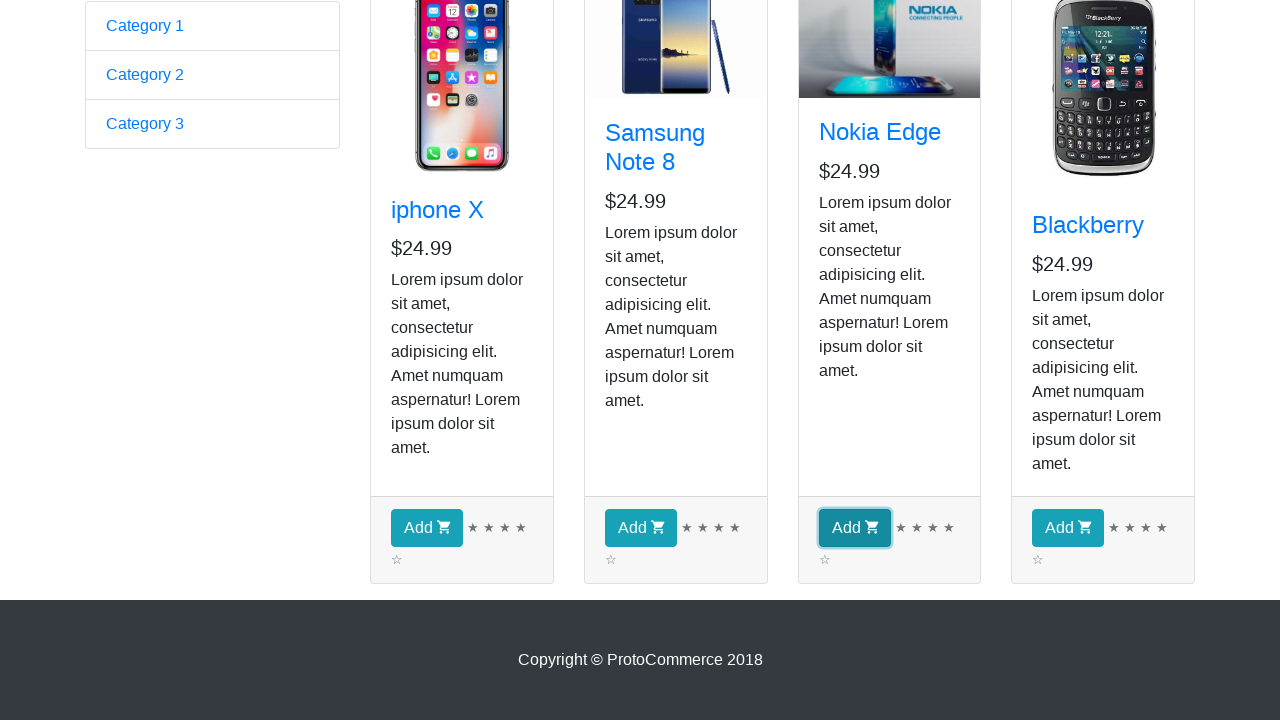

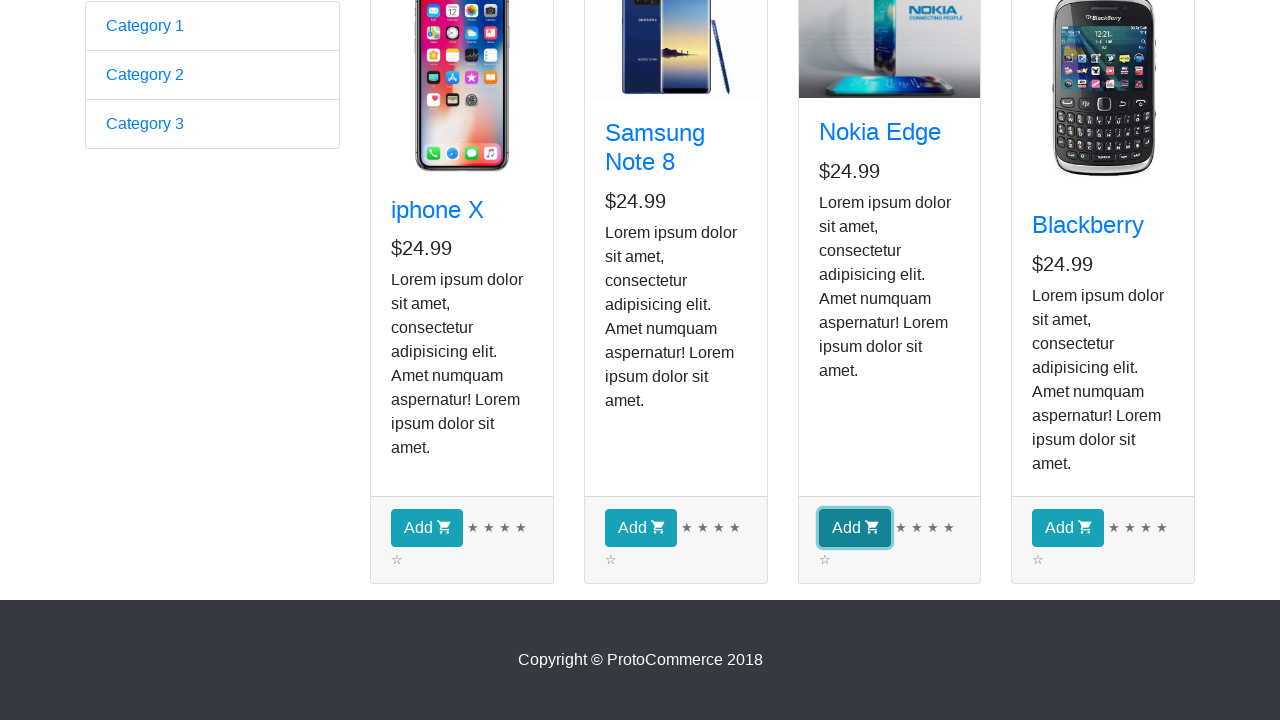